Tests that filling individual name fields automatically populates the combined fullname field

Starting URL: http://hflabs.github.io/suggestions-demo/

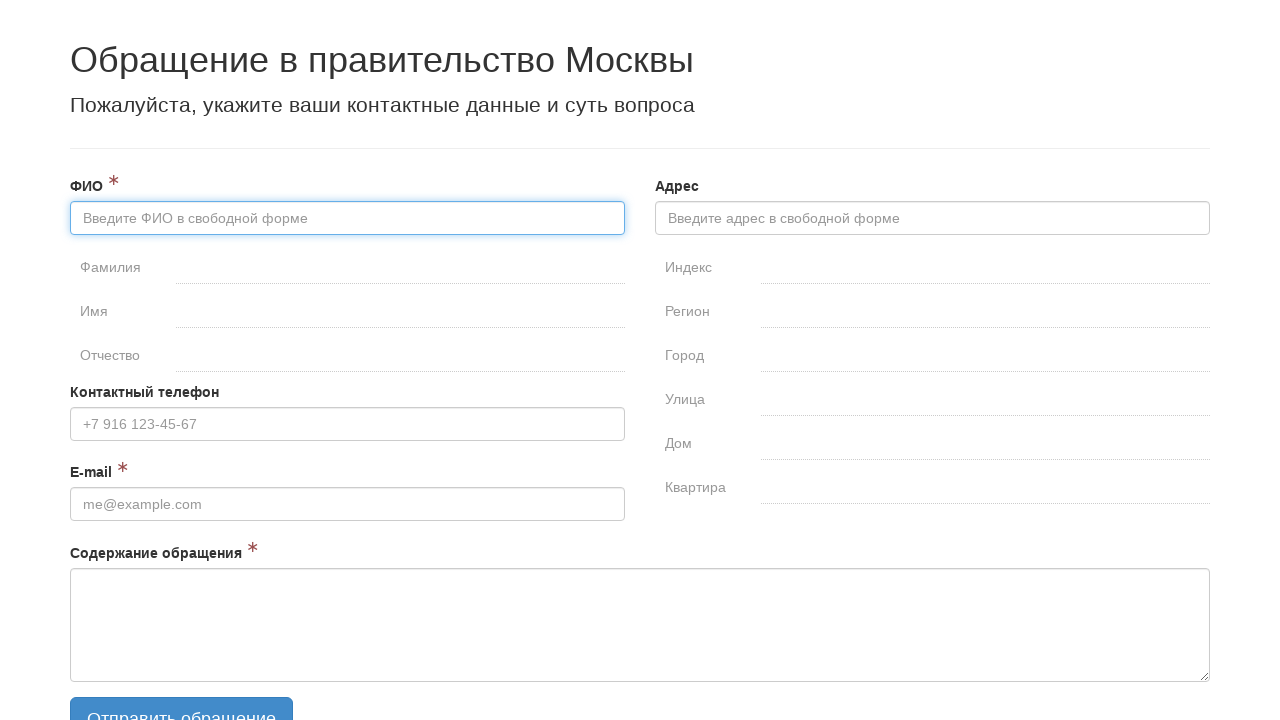

Filled lastname field with 'Иванов' on #fullname-surname
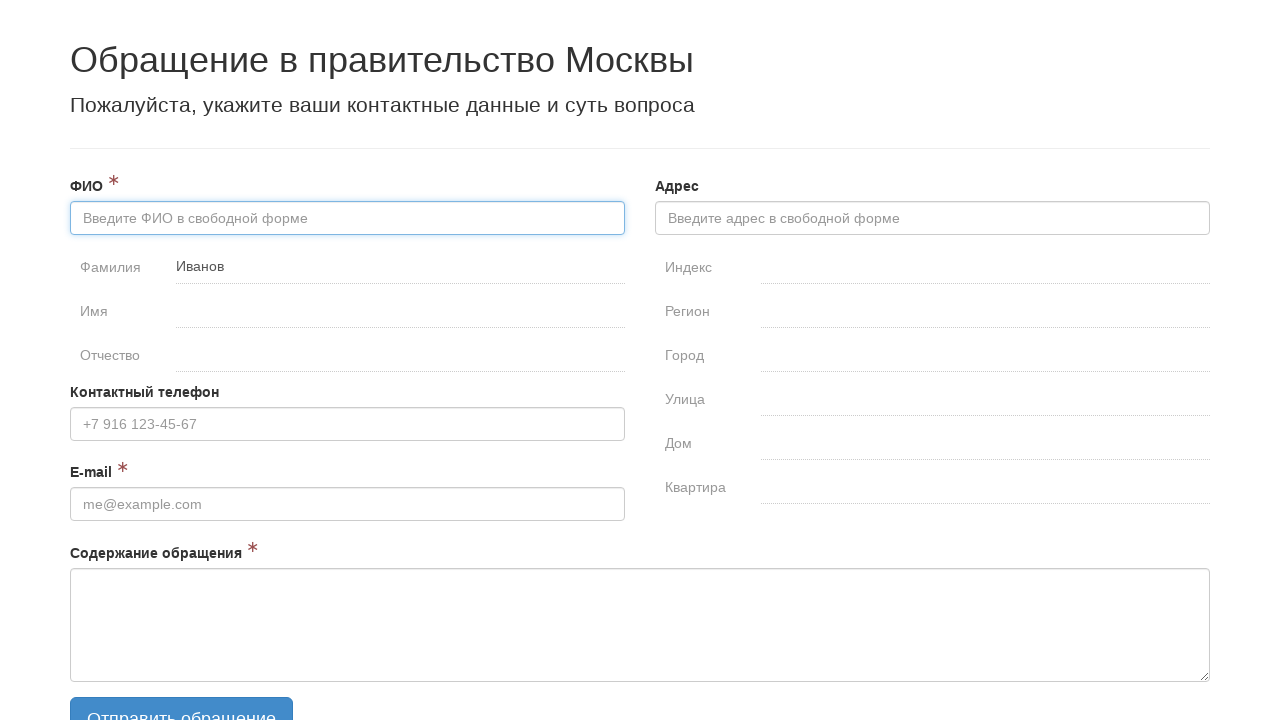

Filled name field with 'Иван' on #fullname-name
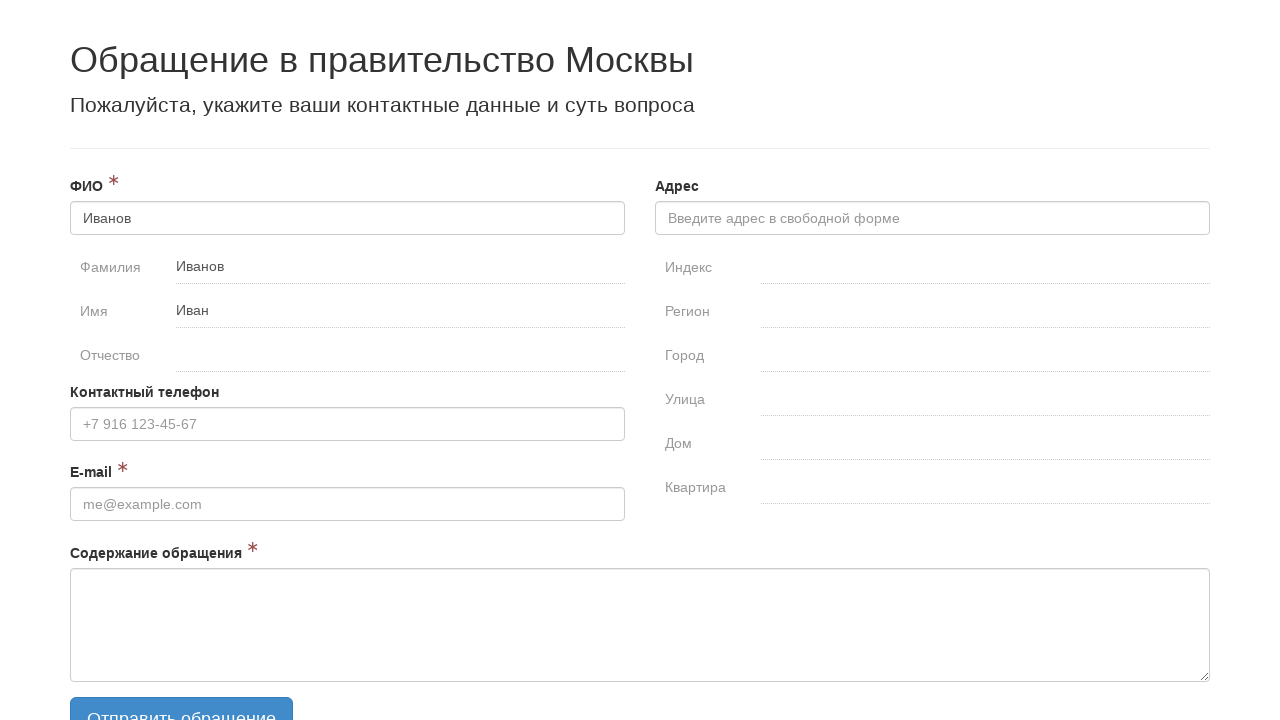

Filled patronymic field with 'Иванович' on #fullname-patronymic
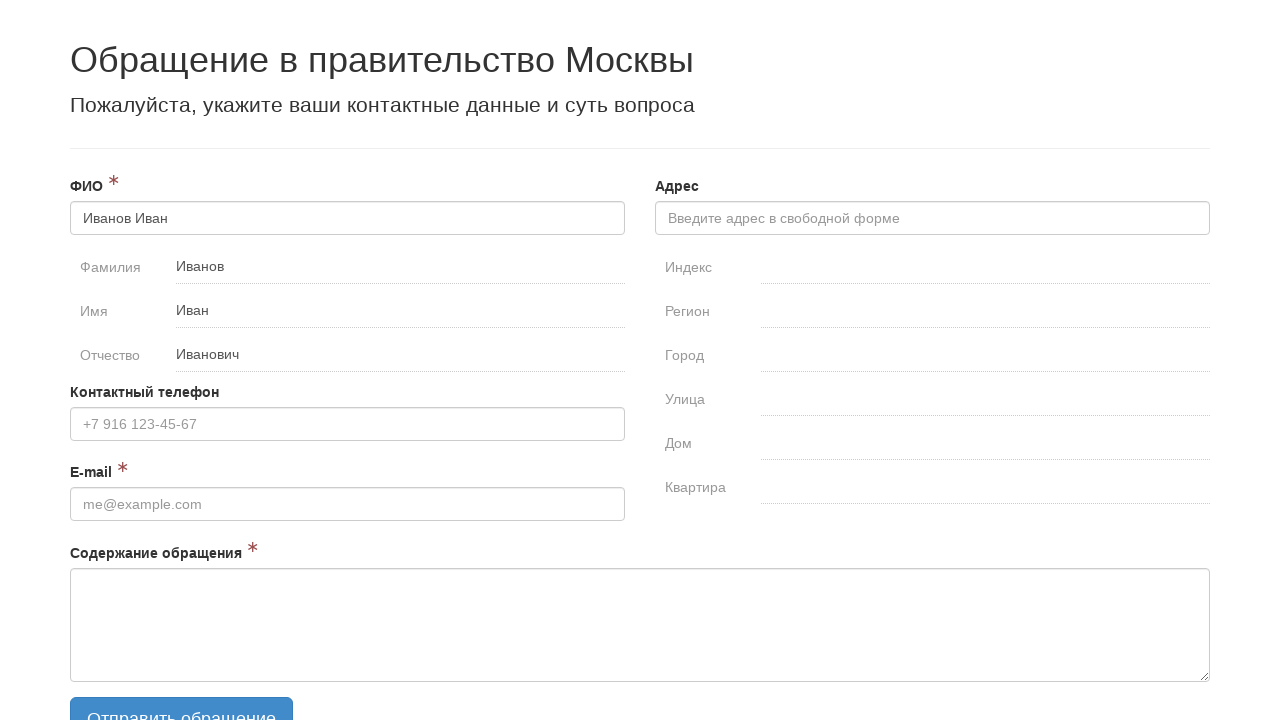

Retrieved fullname field value
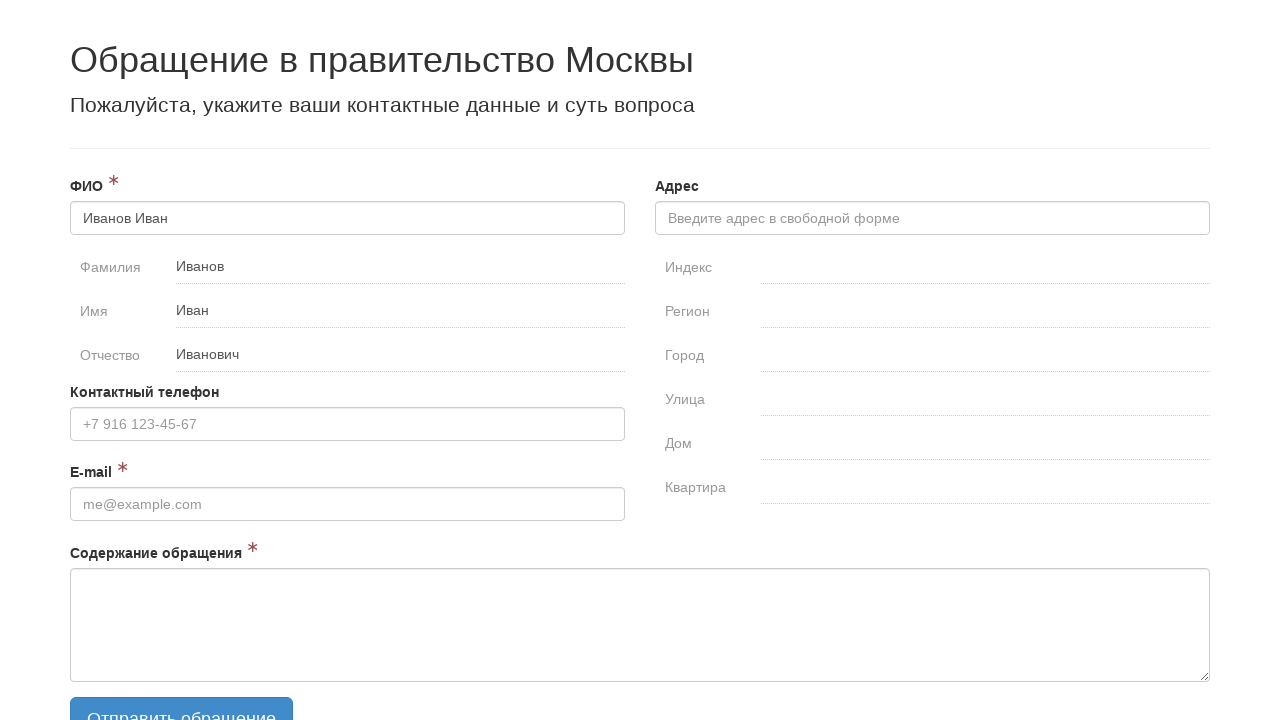

Verified fullname field contains 'Иванов Иван'
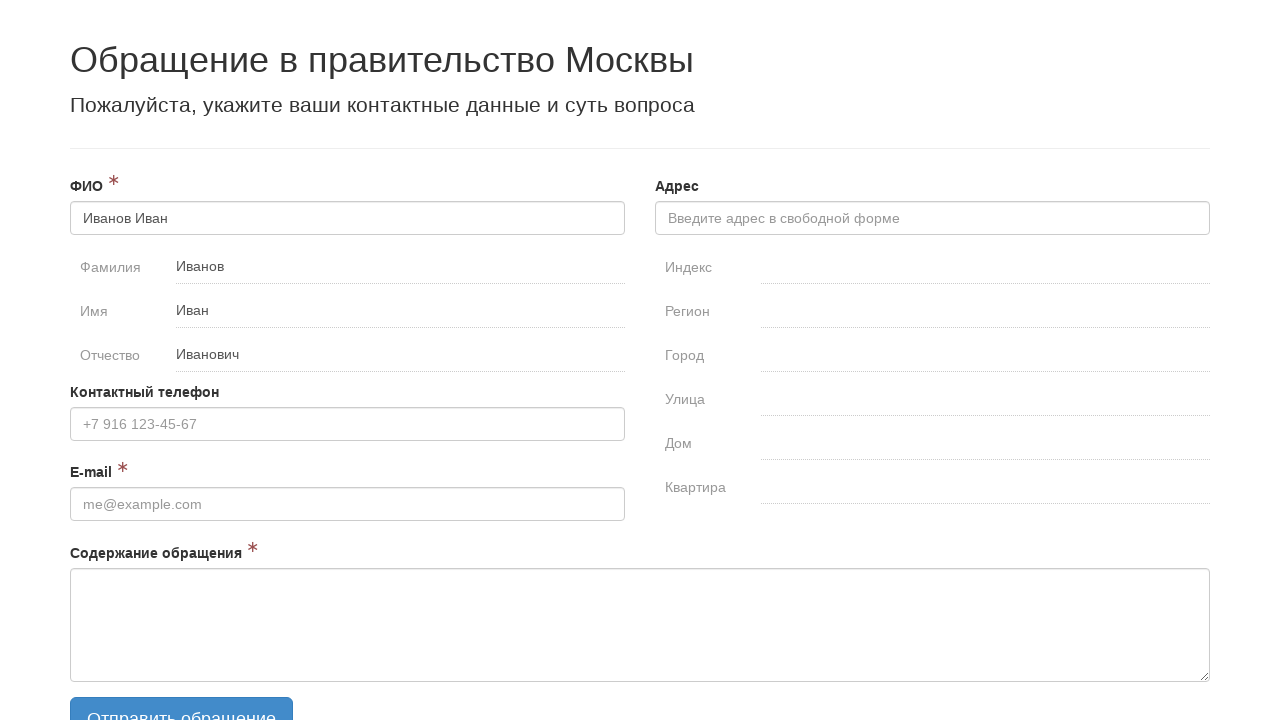

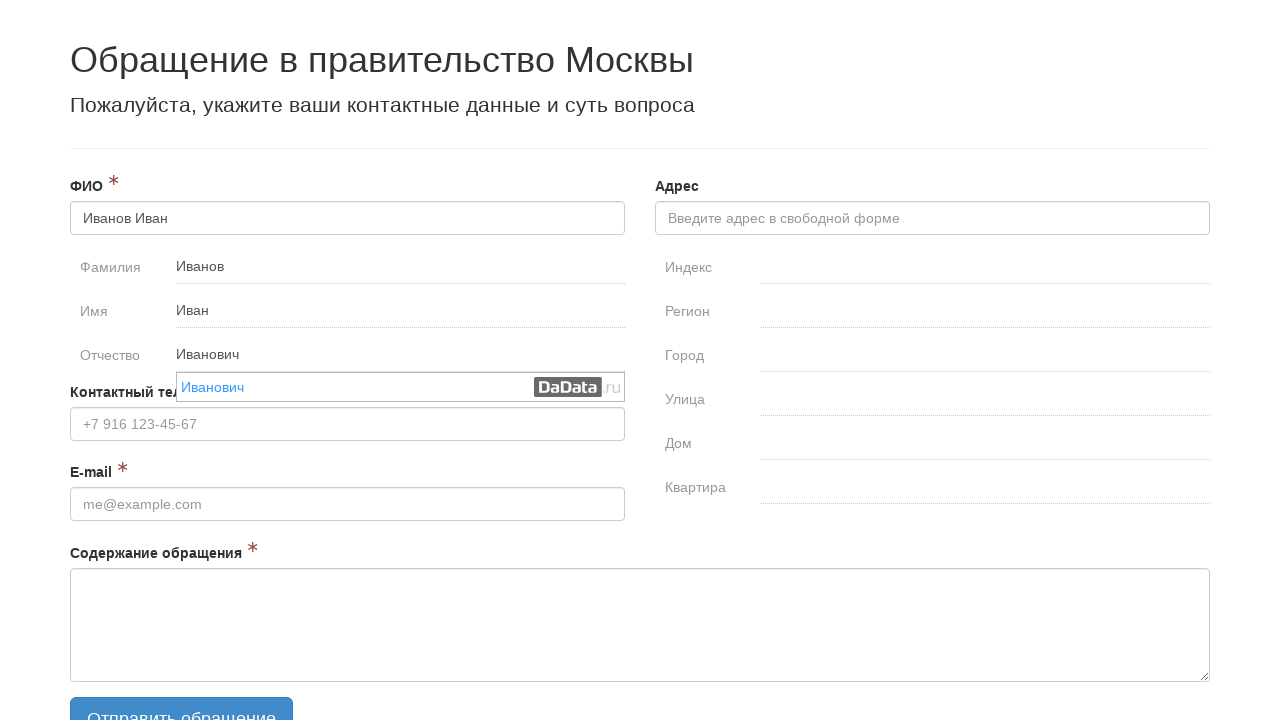